Tests opening a separate window by clicking the menu option and button, then closing the new window

Starting URL: https://demo.automationtesting.in/Windows.html

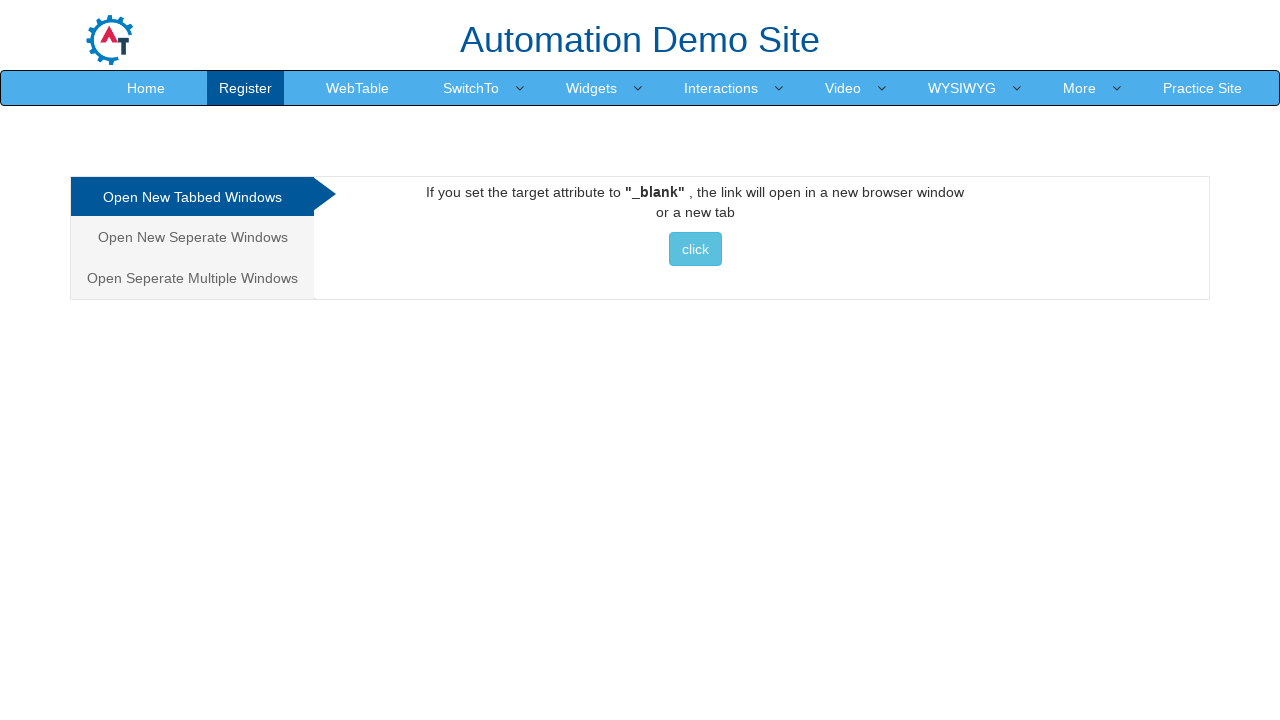

Clicked on 'Open New Separate Windows' menu option at (192, 237) on xpath=/html/body/div[1]/div/div/div/div[1]/ul/li[2]/a
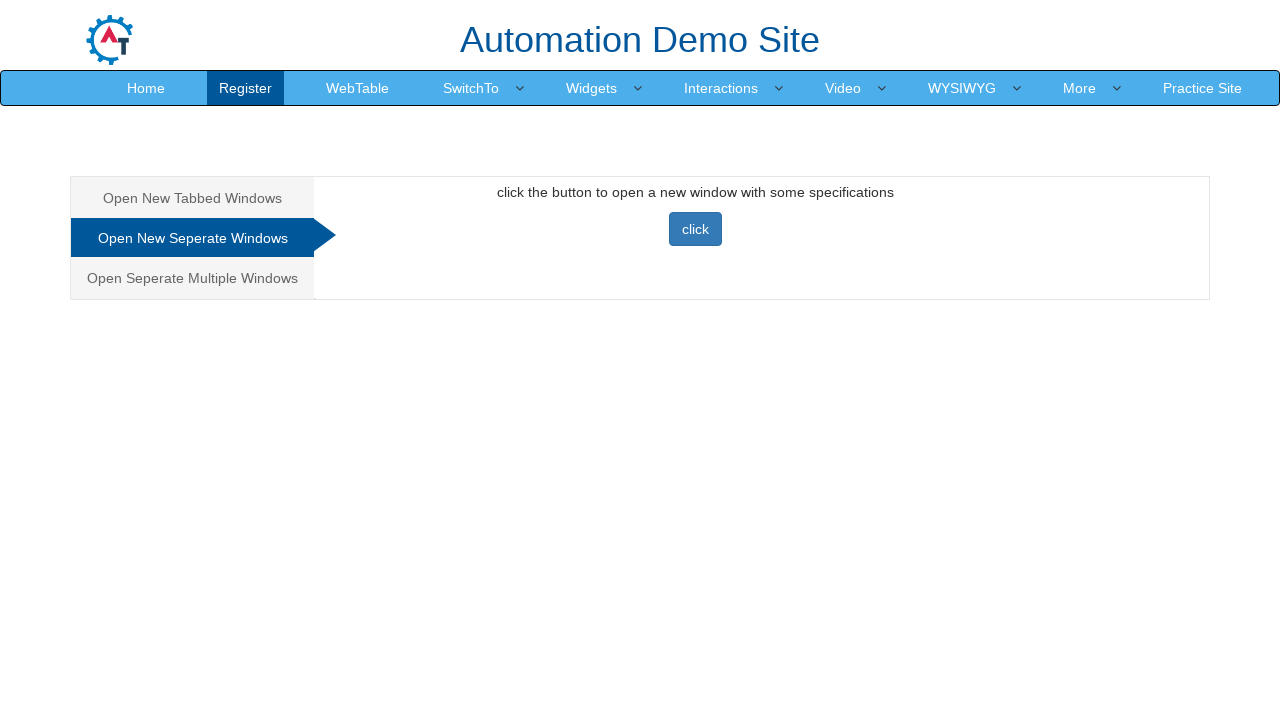

Button became visible after waiting
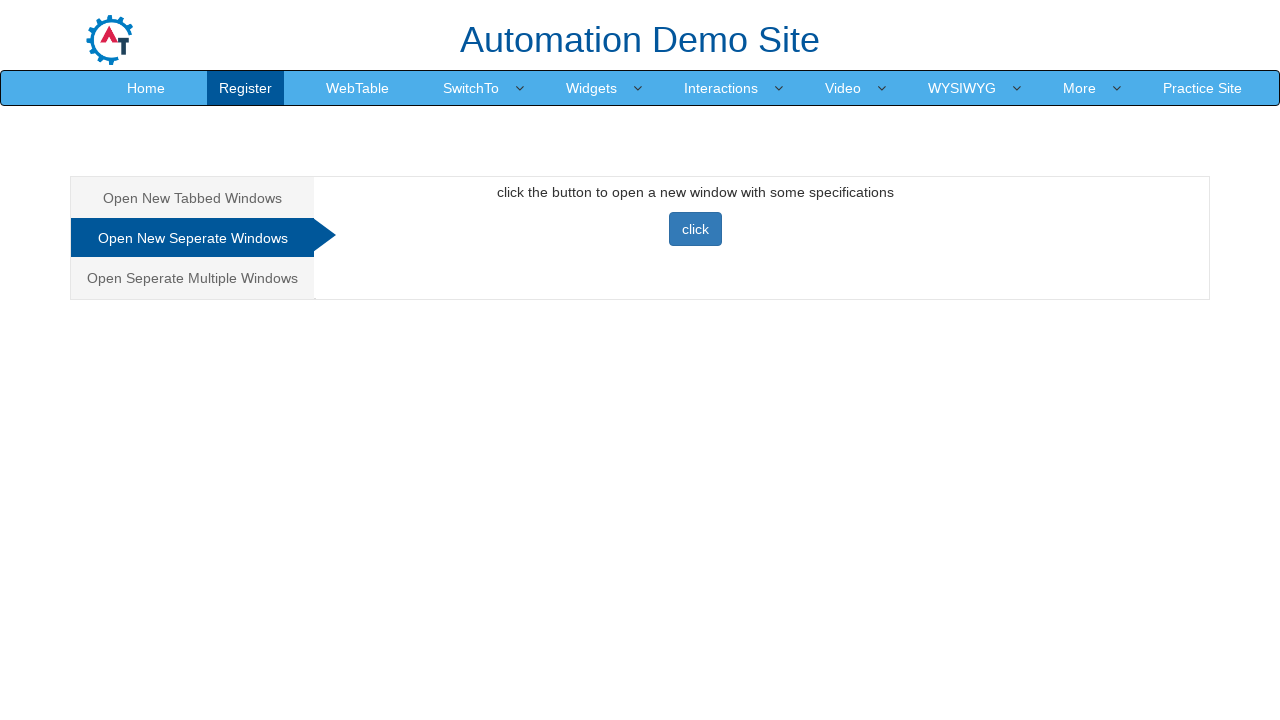

Clicked button to open new window at (695, 229) on xpath=//*[@id="Seperate"]/button
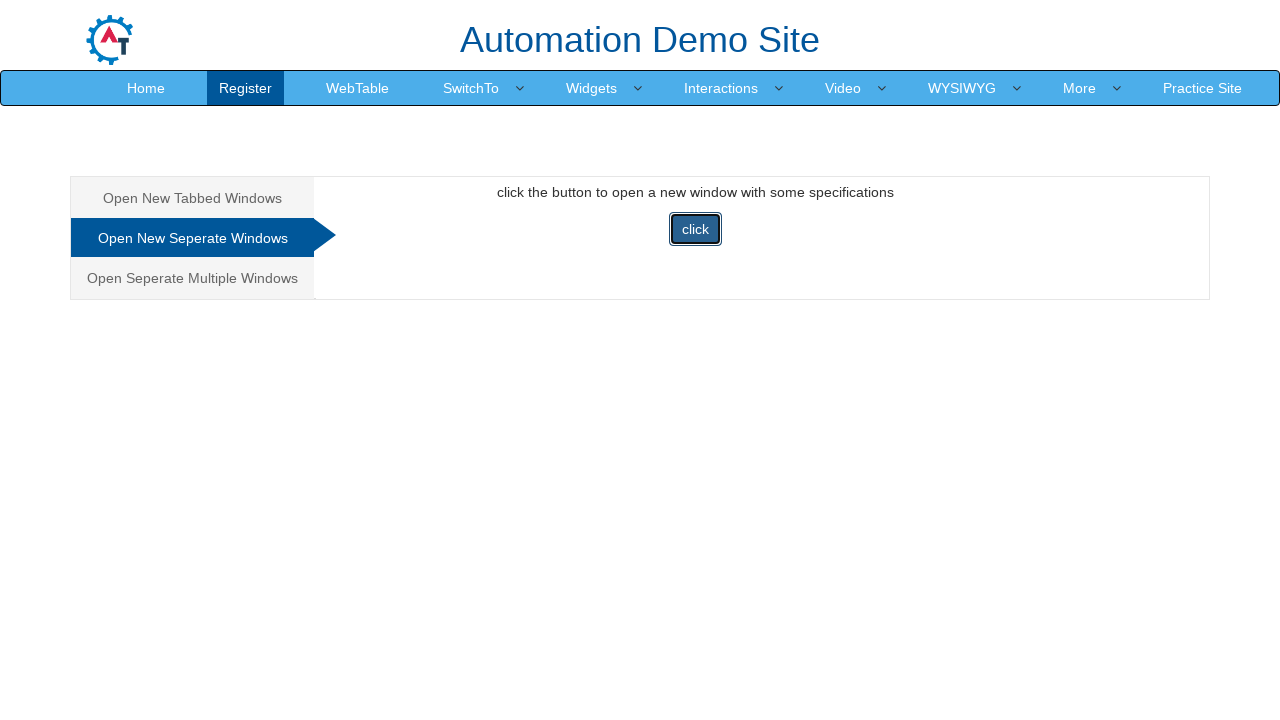

New popup window opened successfully
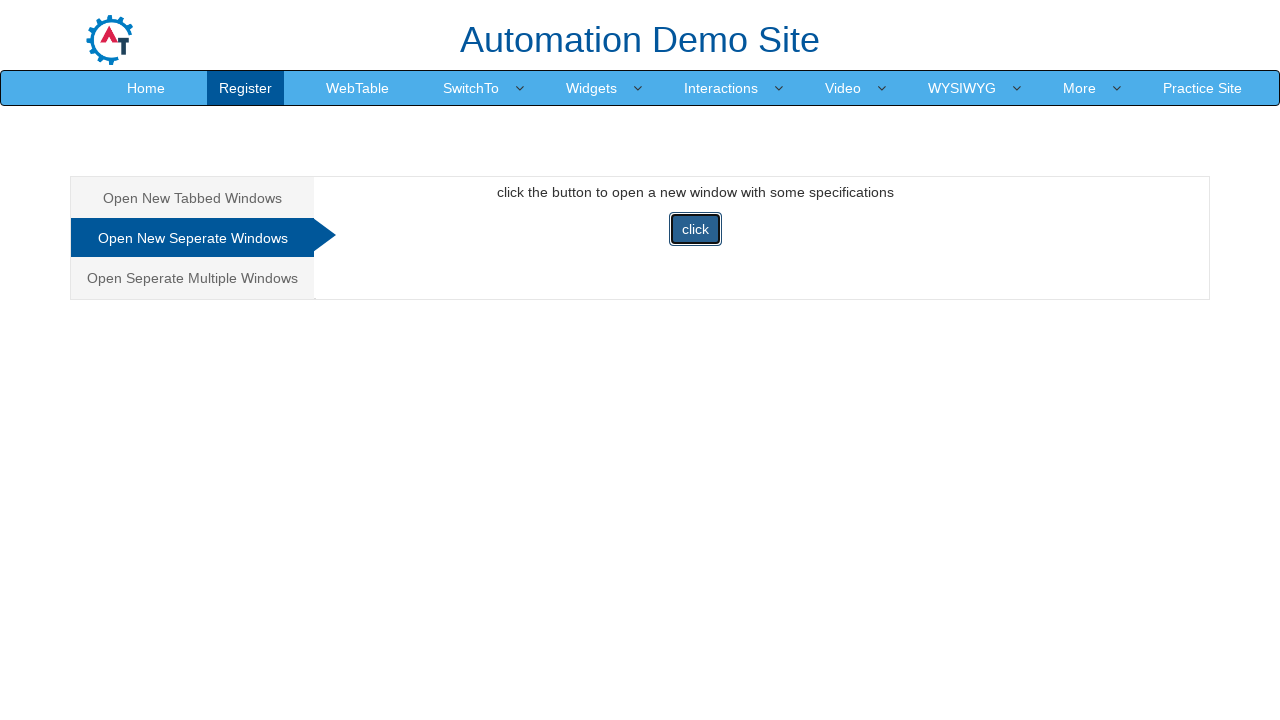

Closed the popup window
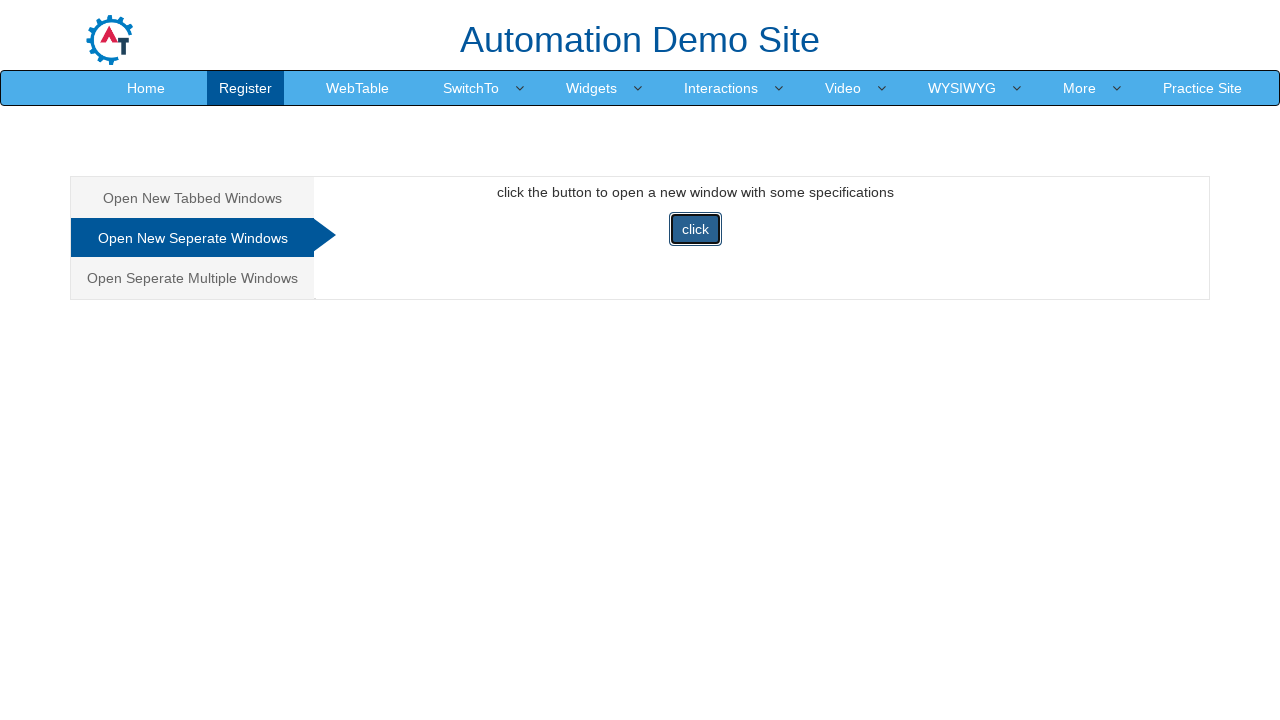

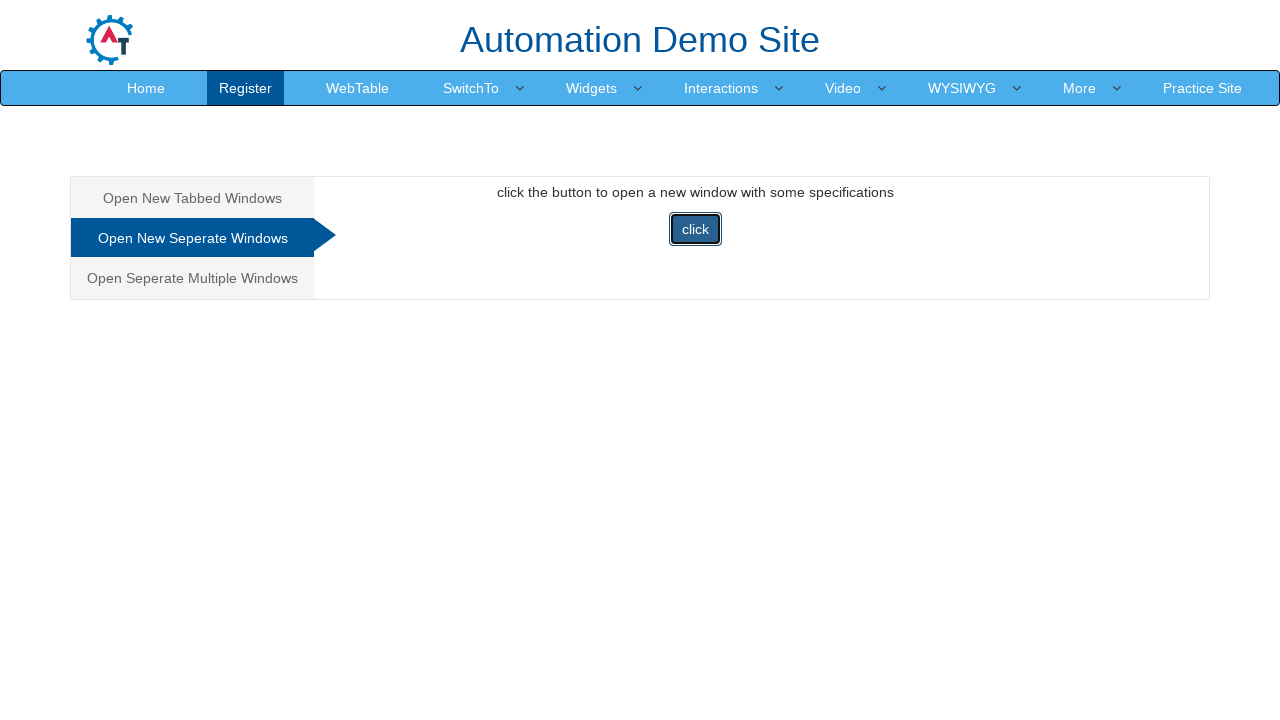